Tests multi-element selection by clicking and holding from the first item to the sixth item in a selectable list

Starting URL: http://jqueryui.com/selectable

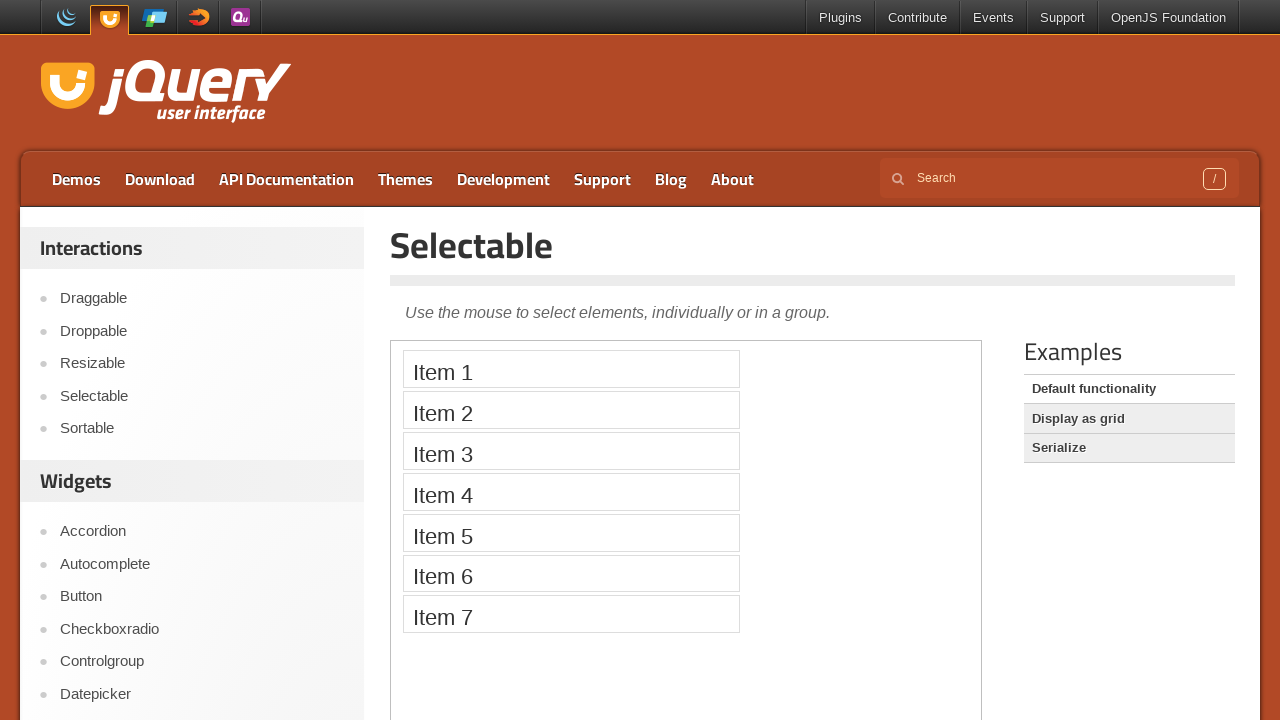

Located the demo iframe
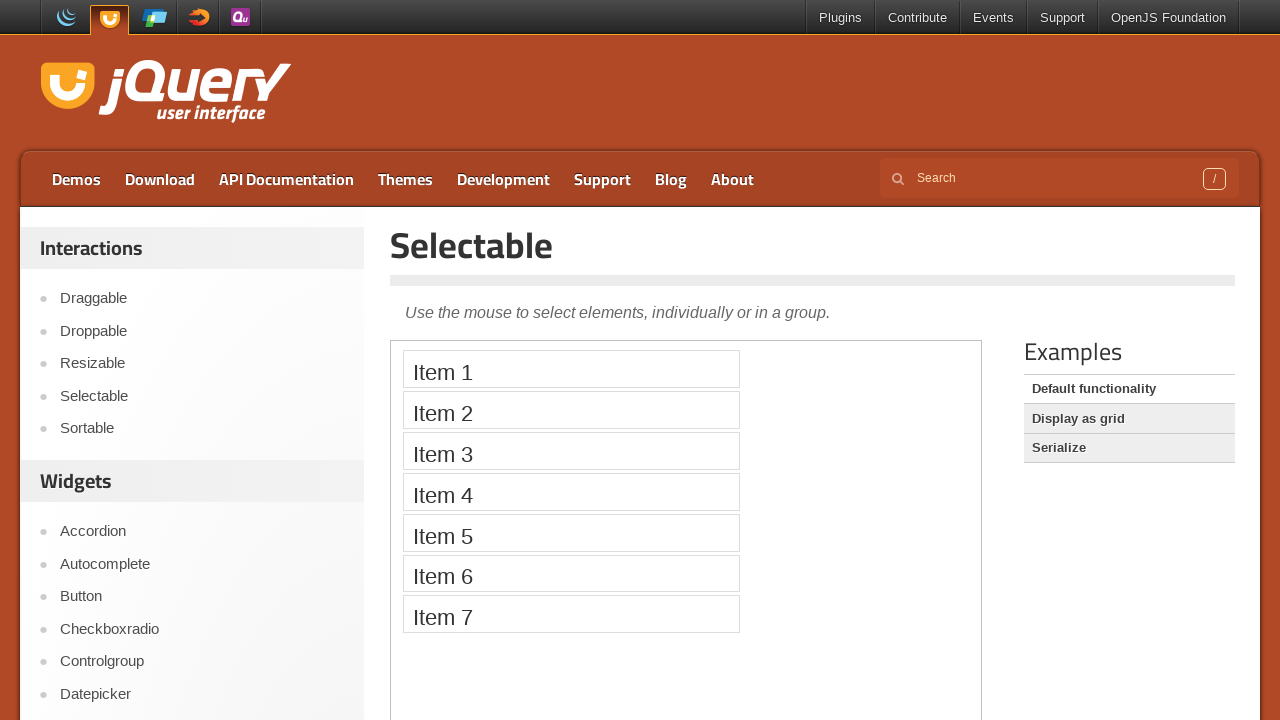

Located first item in selectable list
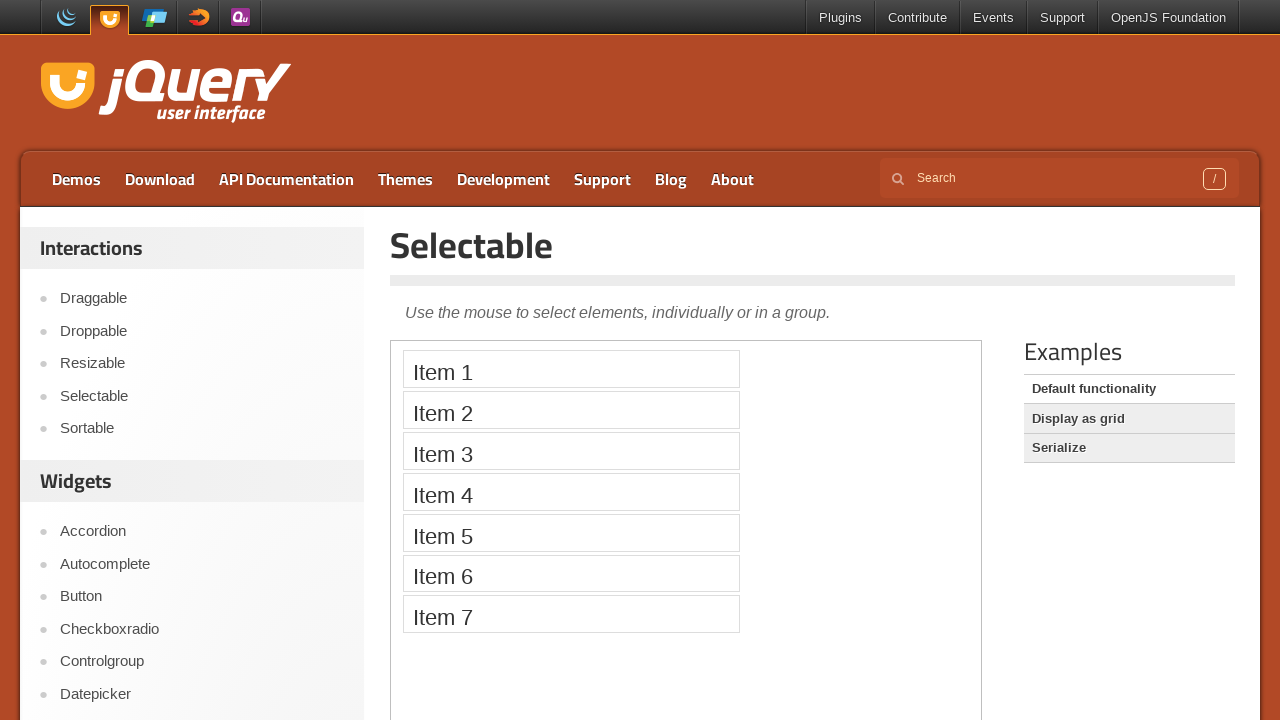

Located sixth item in selectable list
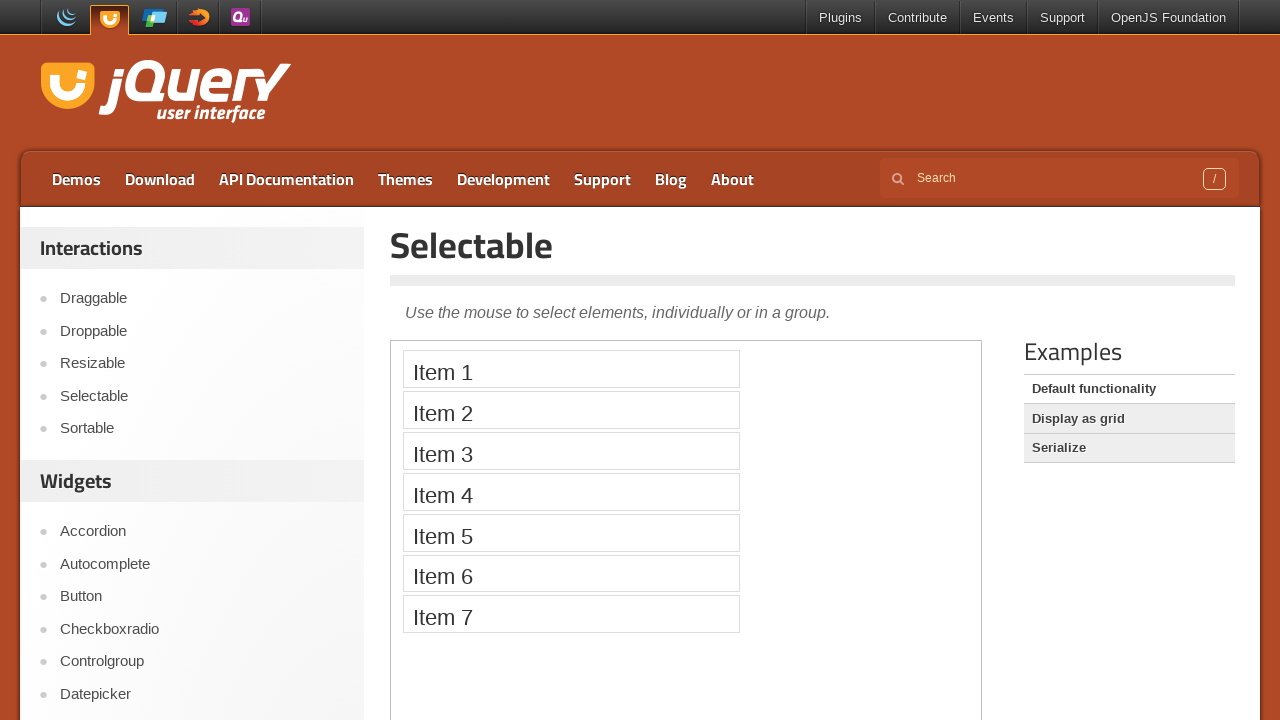

Got bounding box of first item
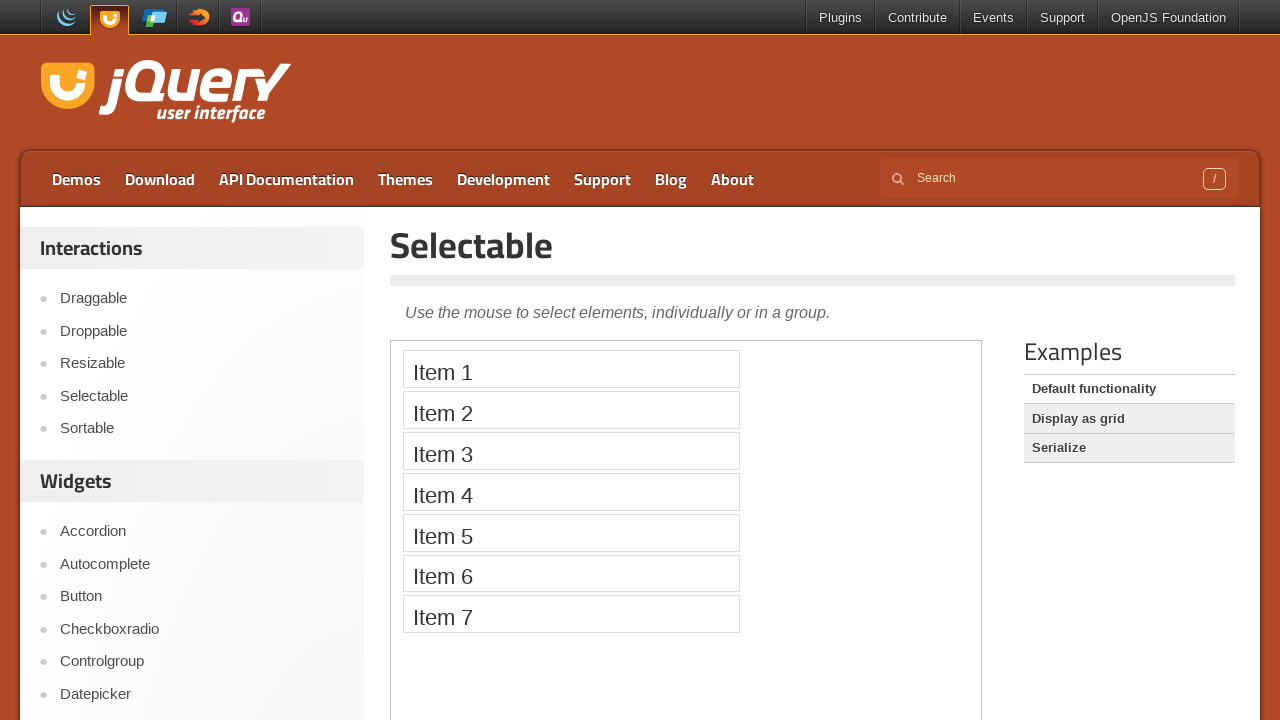

Got bounding box of sixth item
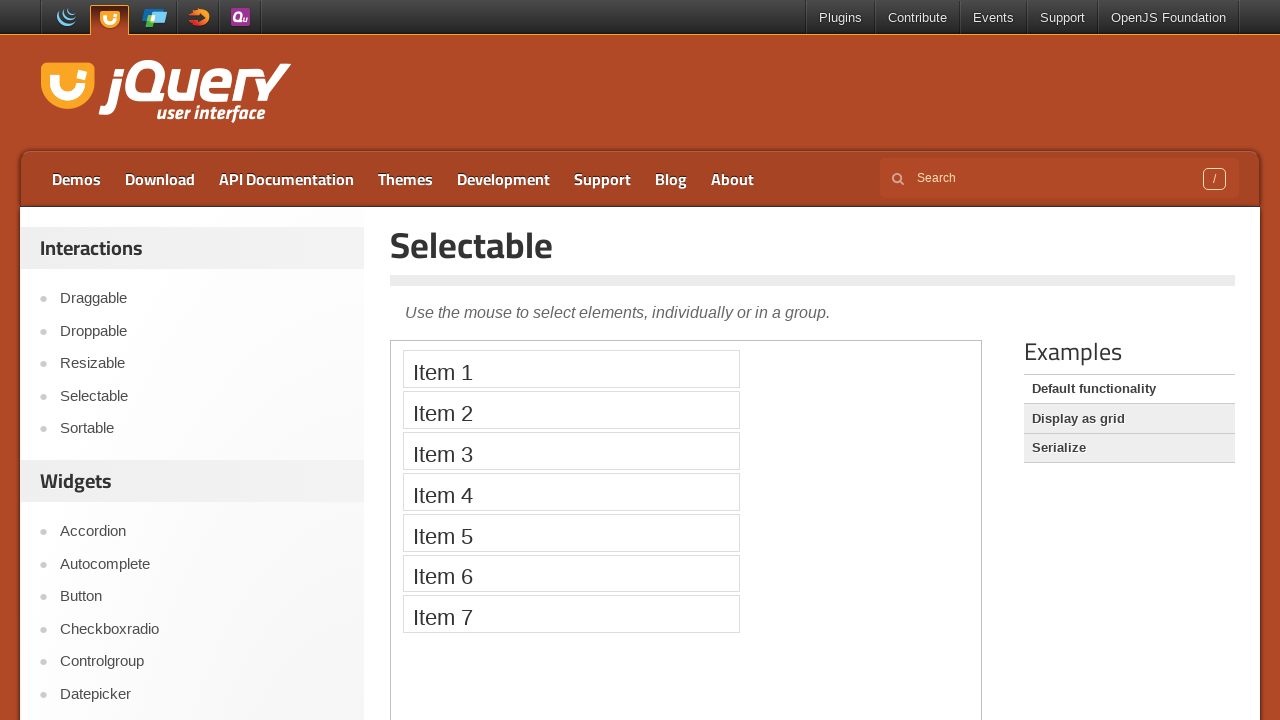

Moved mouse to center of first item at (571, 369)
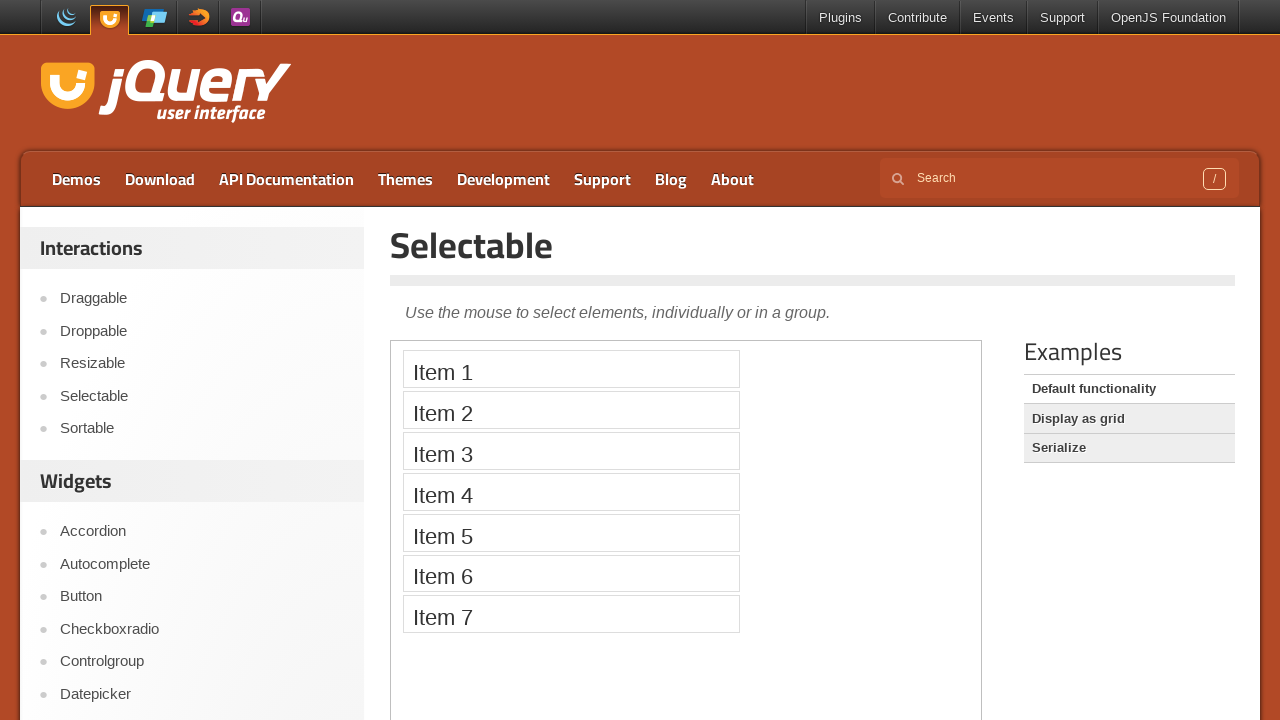

Pressed and held mouse button down at (571, 369)
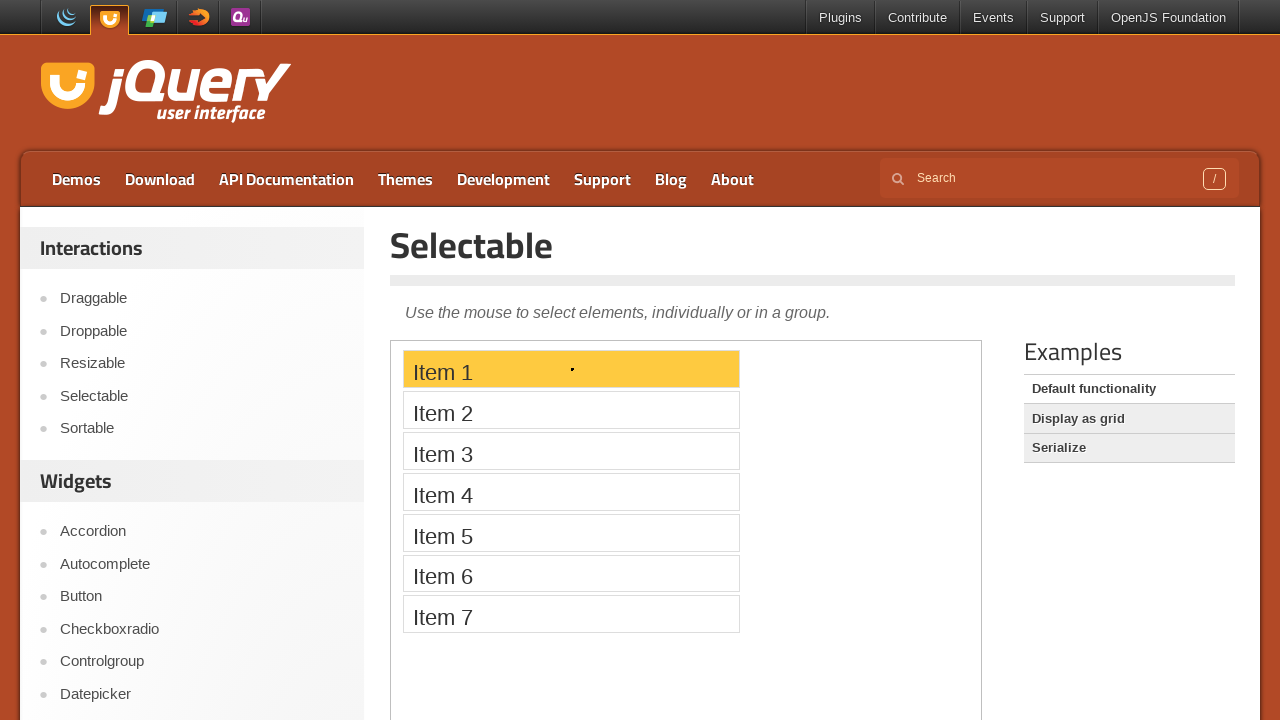

Dragged mouse to center of sixth item at (571, 573)
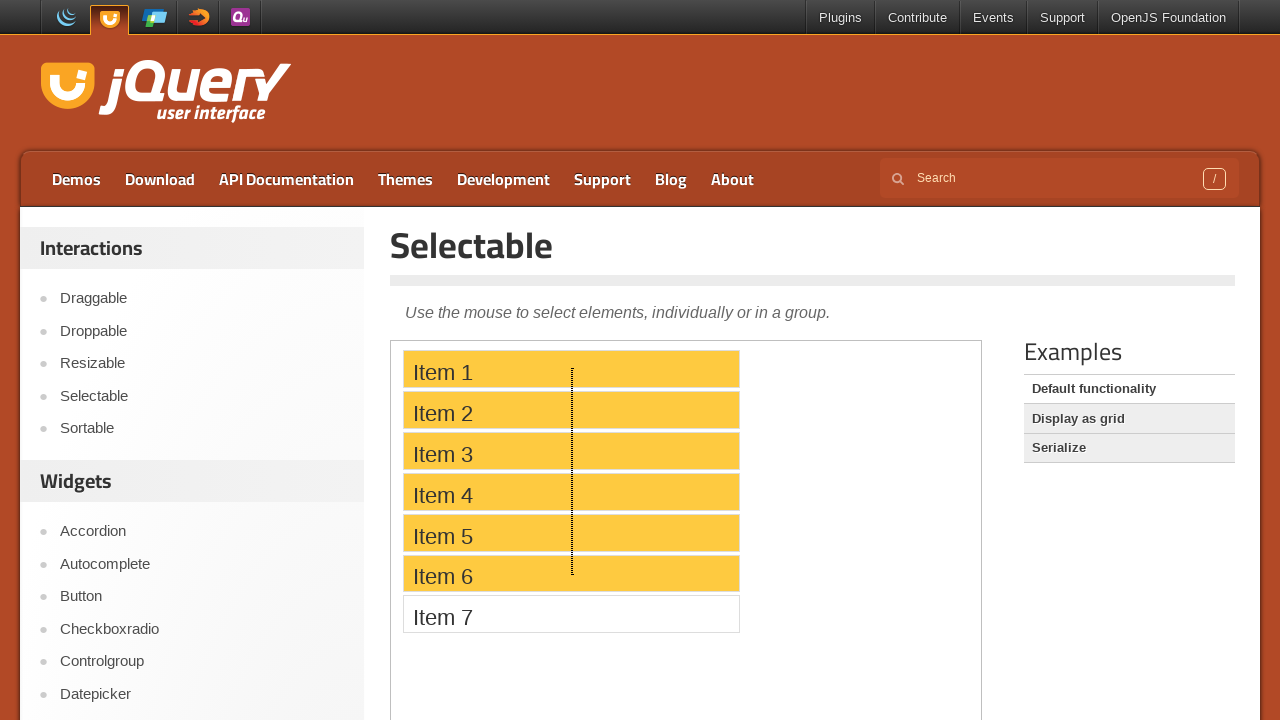

Released mouse button, completing multi-element selection from item 1 to item 6 at (571, 573)
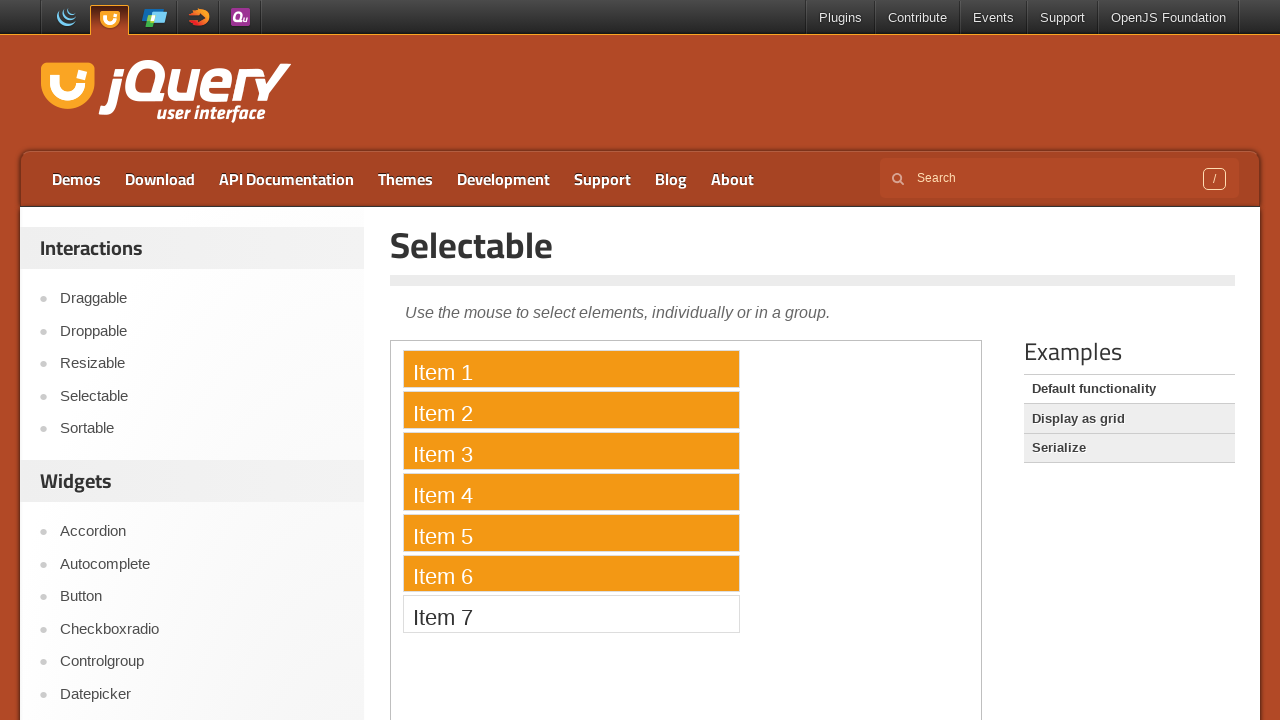

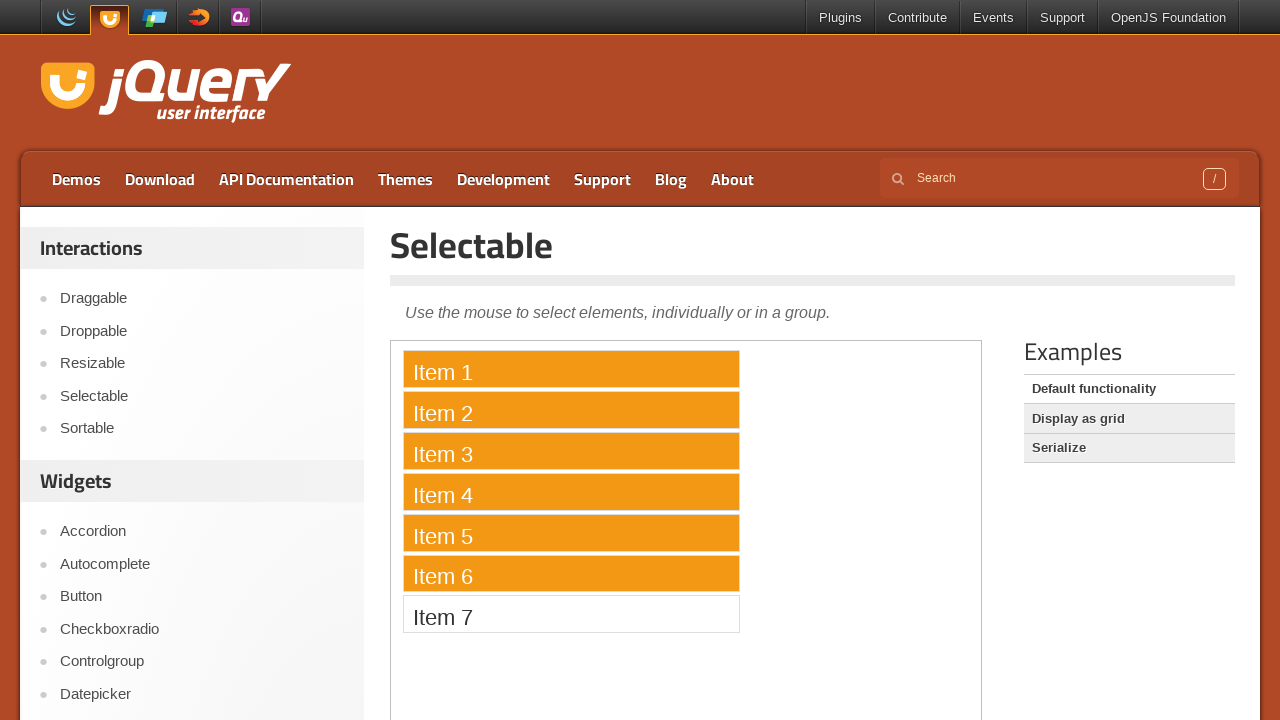